Tests clicking on Example 2 link using partial link text "after the fact"

Starting URL: https://the-internet.herokuapp.com/dynamic_loading

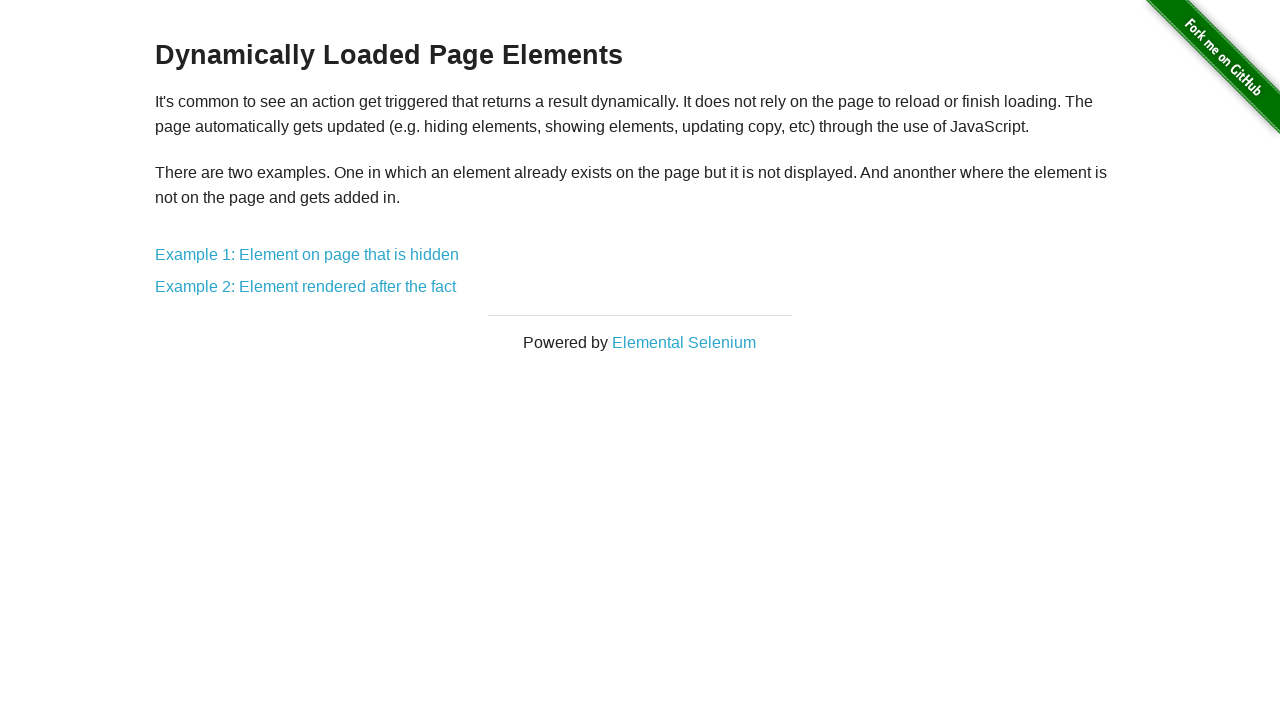

Navigated to dynamic loading page
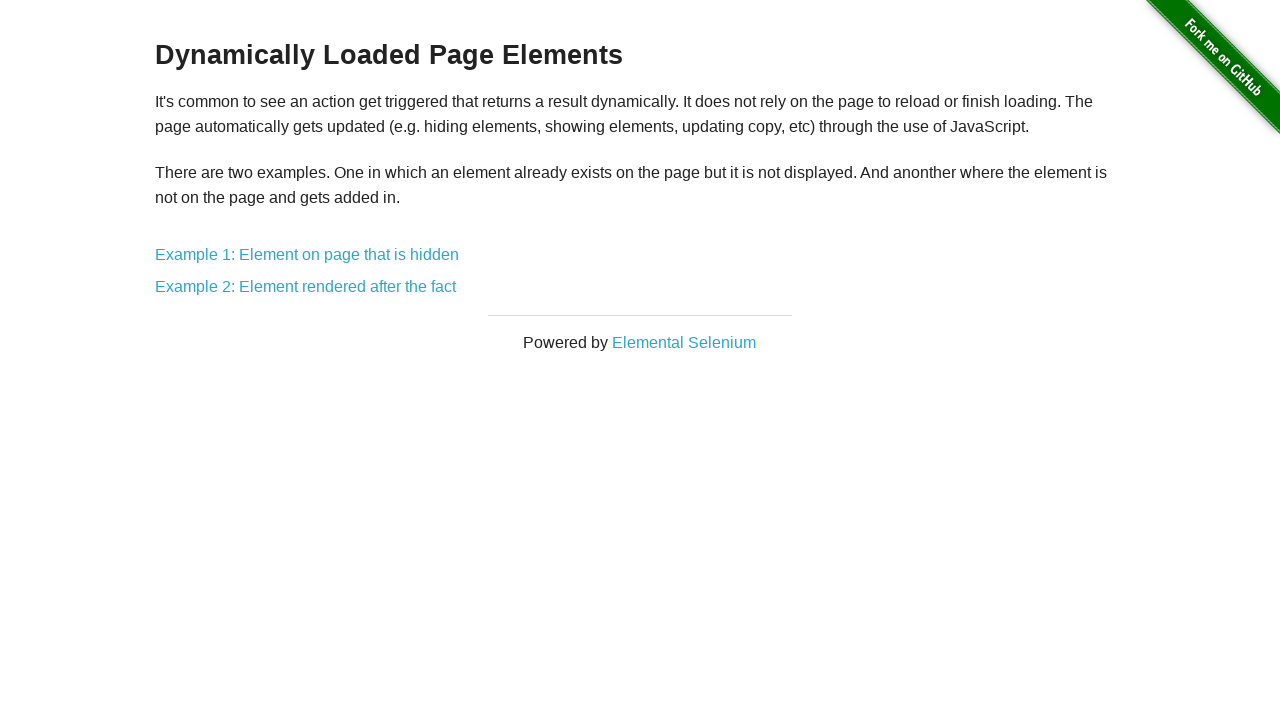

Clicked on Example 2 link using partial link text 'after the fact' at (306, 287) on text=after the fact
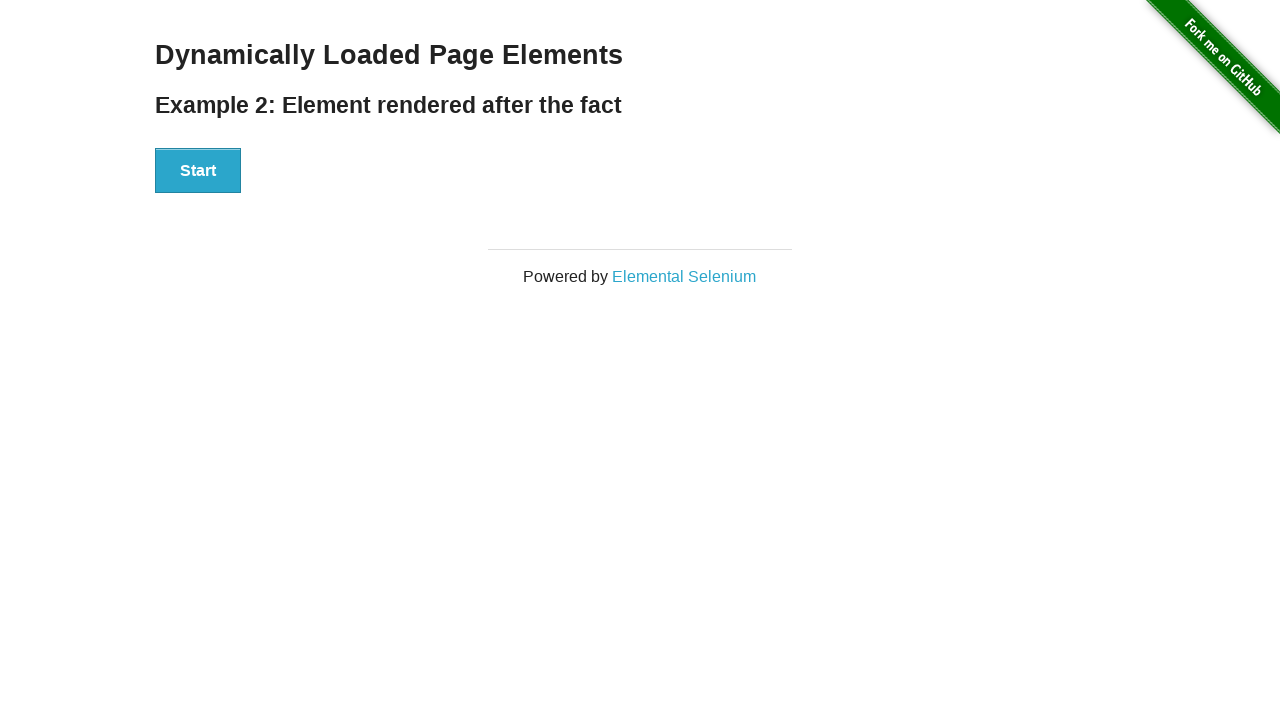

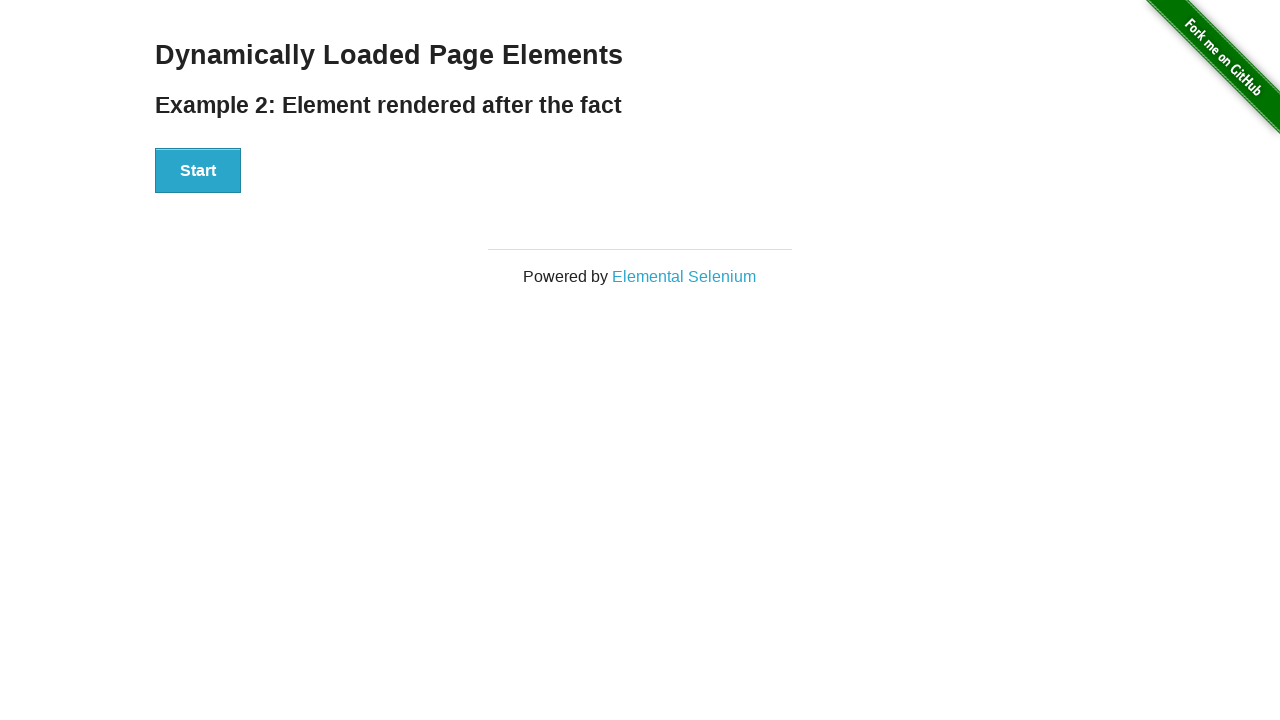